Tests checkbox selection functionality by finding all checkboxes on the page and clicking the one with value "option2"

Starting URL: https://rahulshettyacademy.com/AutomationPractice/

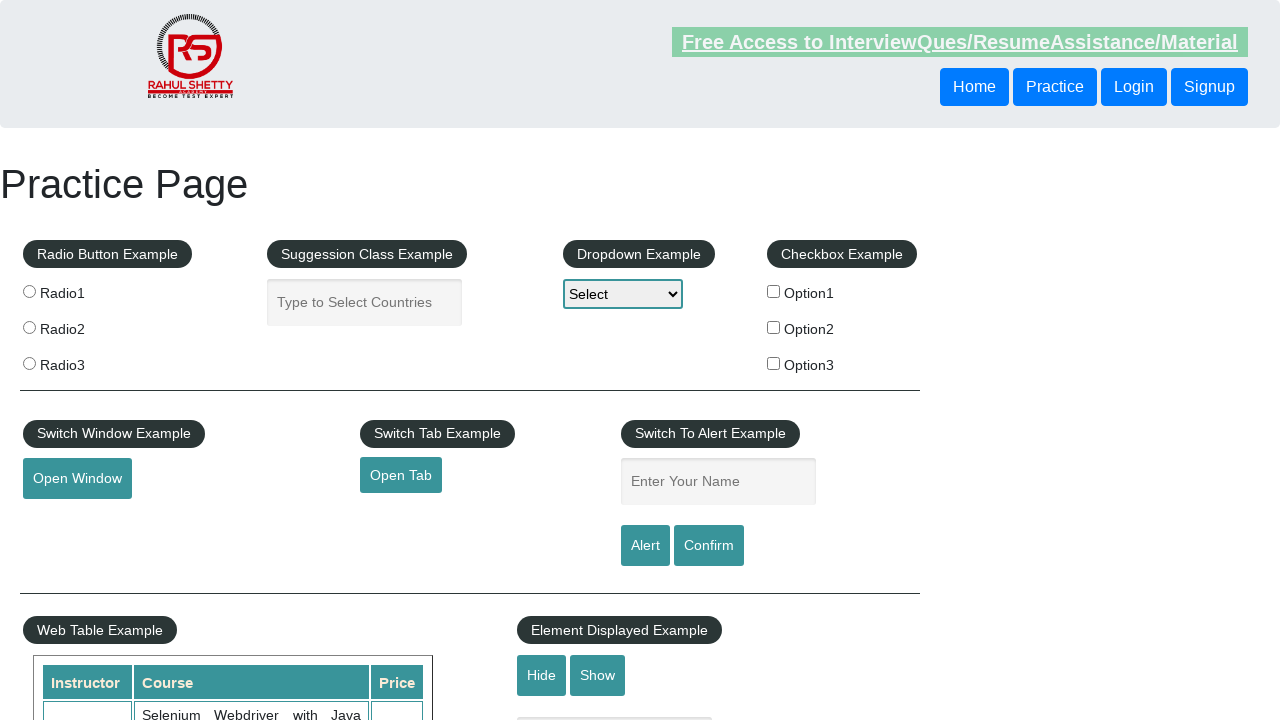

Located all checkboxes on the page
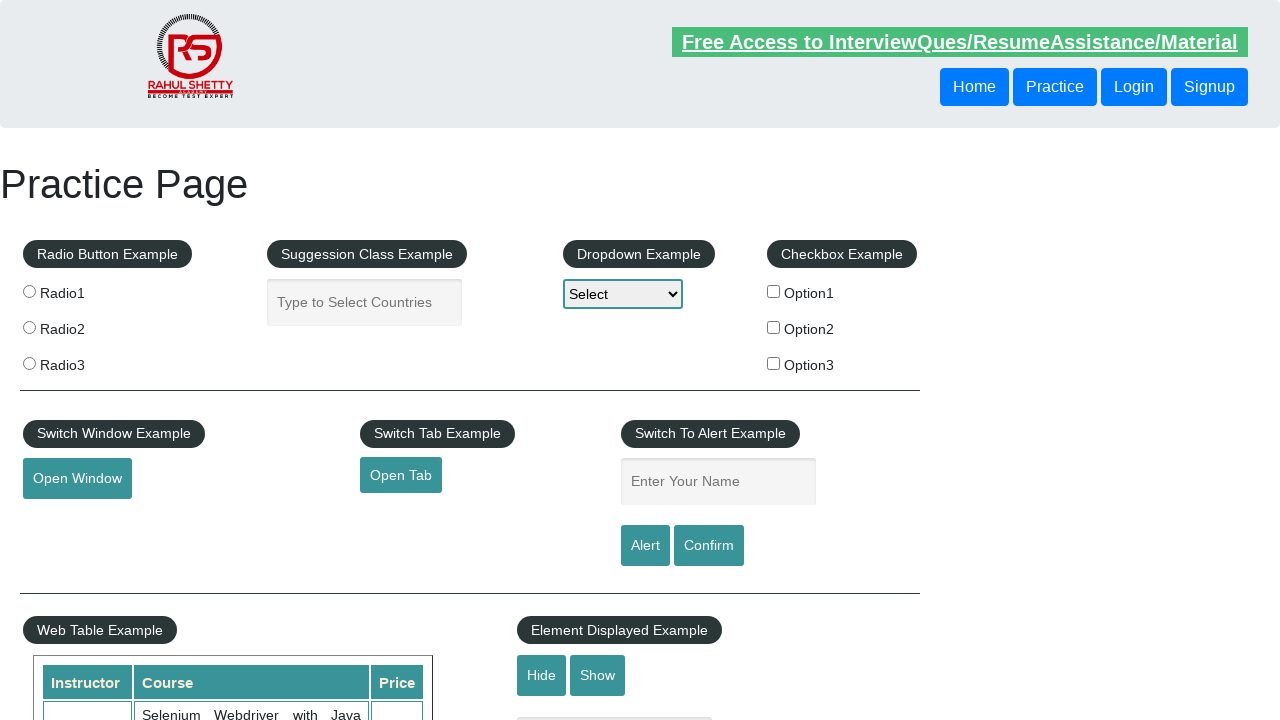

Clicked checkbox with value 'option2' at (774, 327) on input[type='checkbox'] >> nth=1
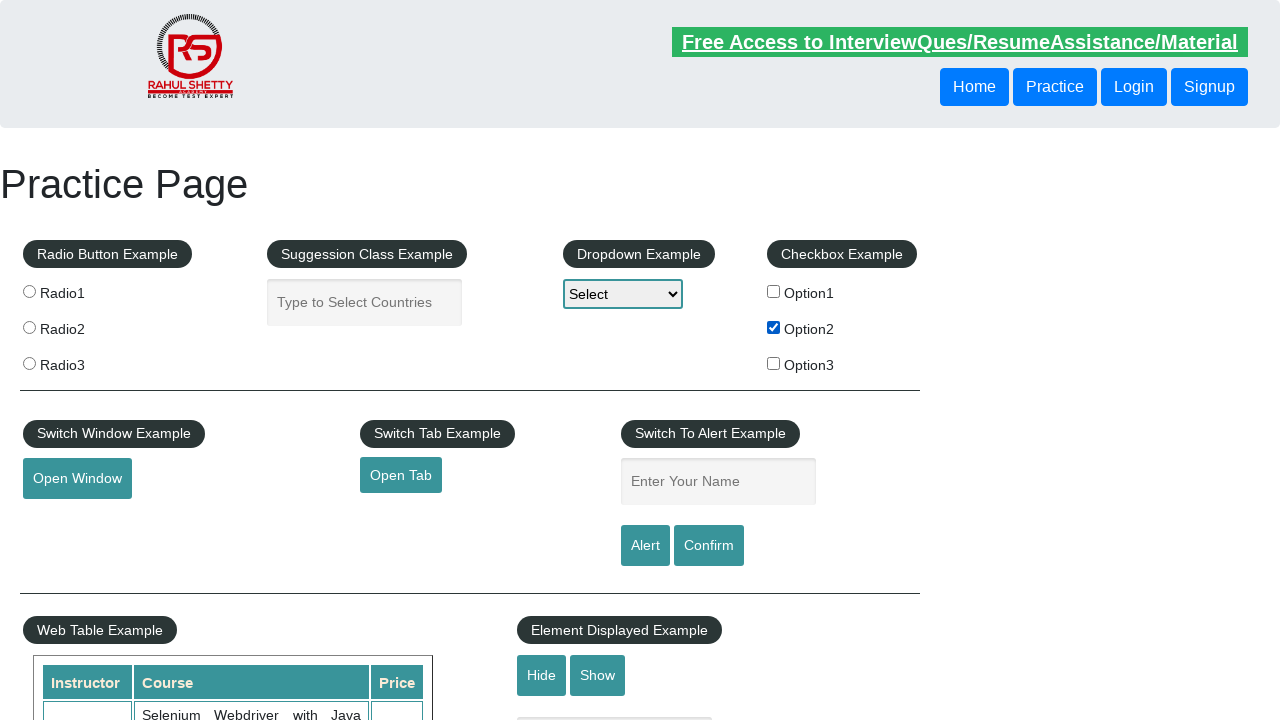

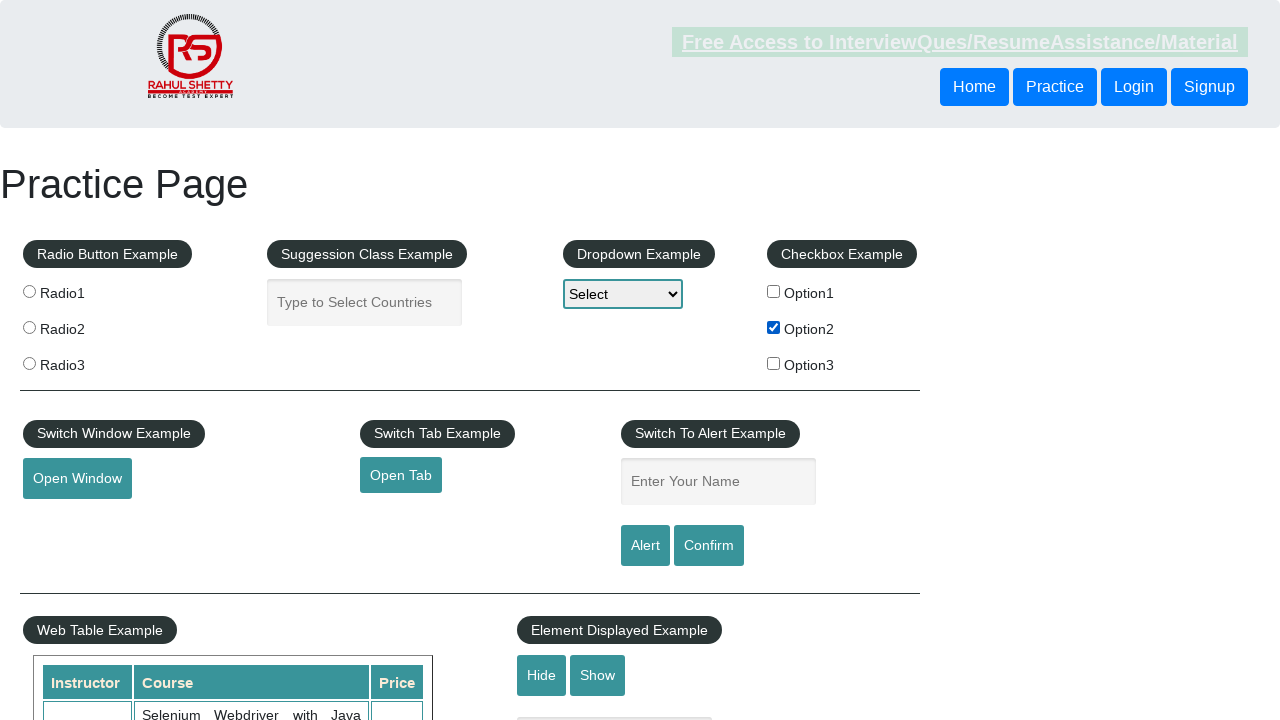